Navigates to the SpiceJet website and retrieves the page title to verify the page loaded correctly

Starting URL: https://www.spicejet.com/

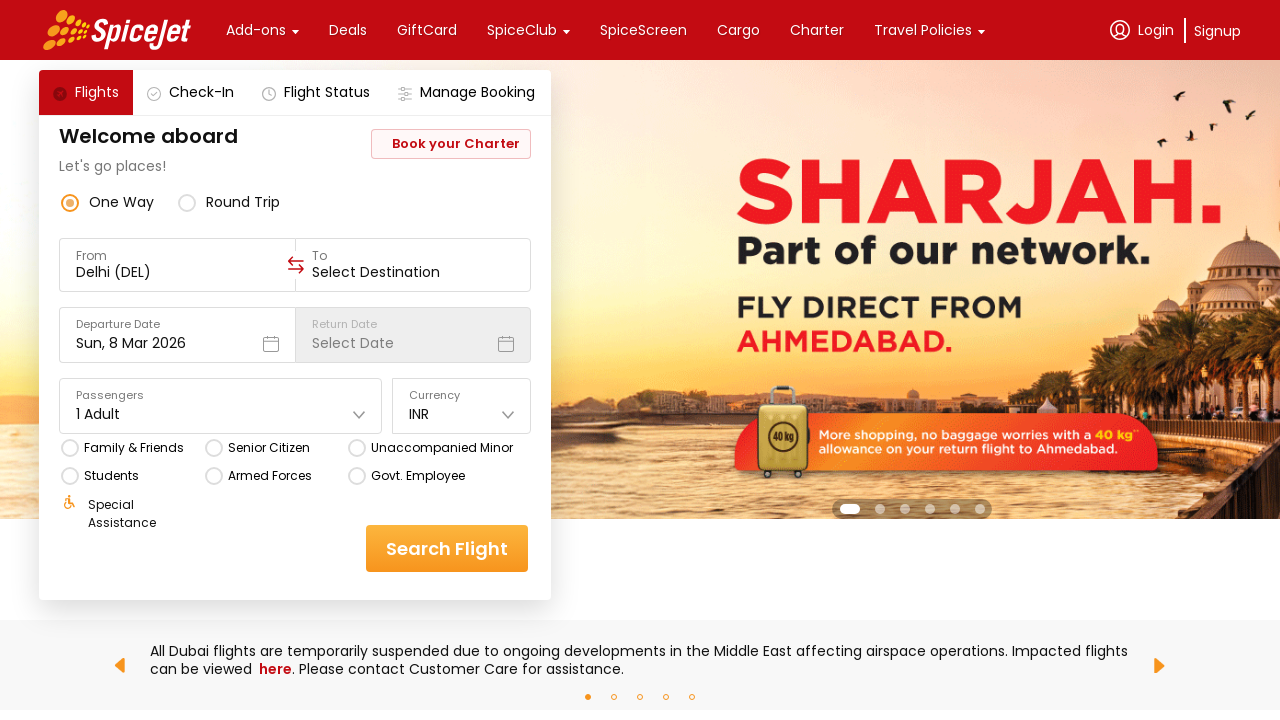

Retrieved page title
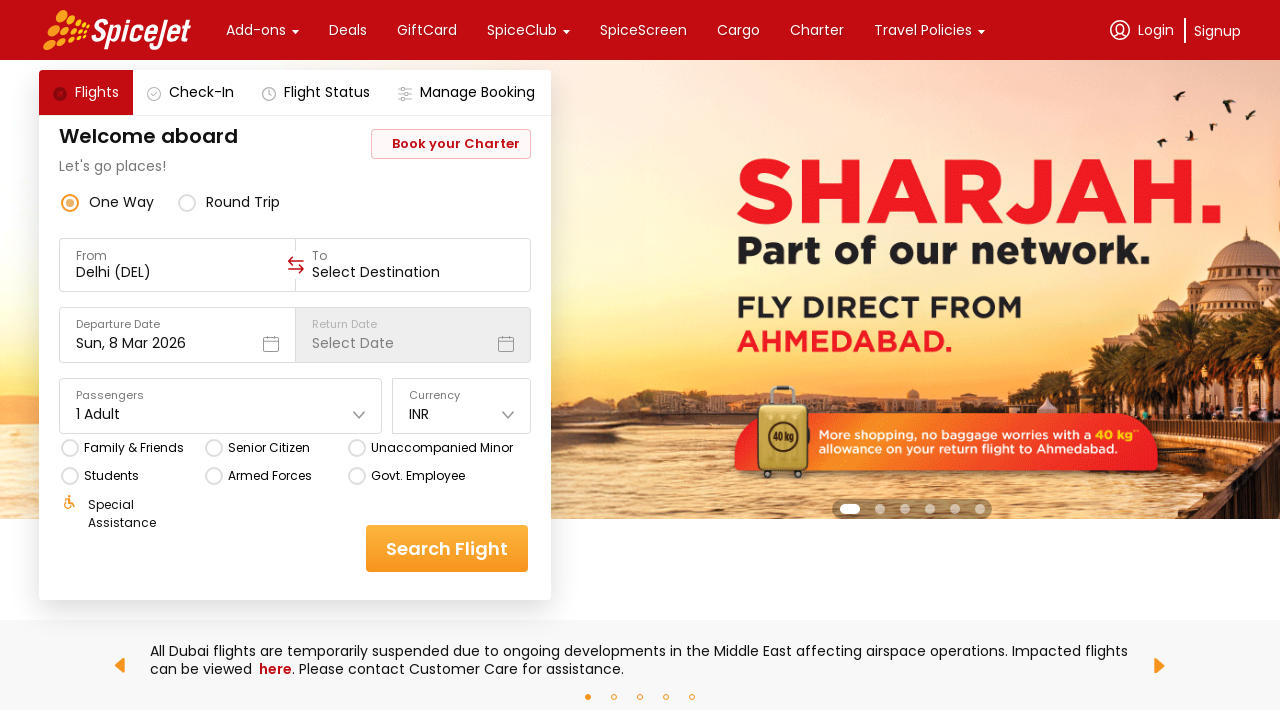

Printed page title to console
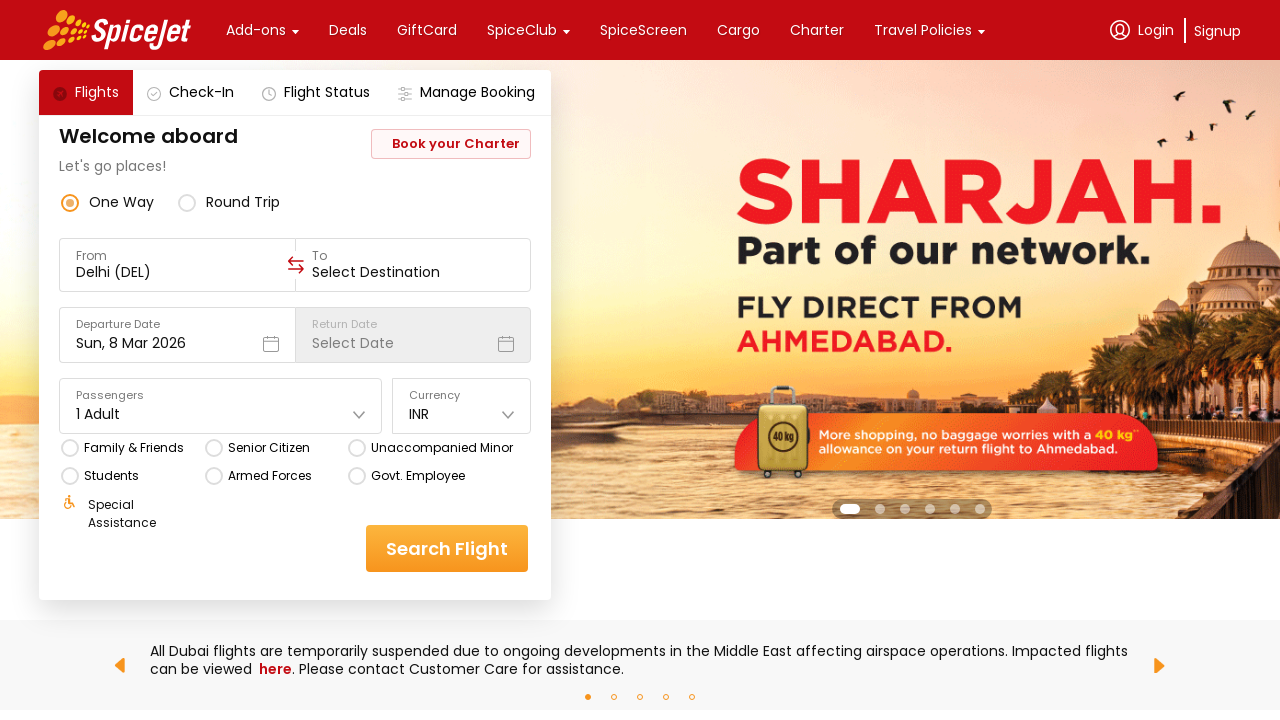

Waited for page to reach domcontentloaded state
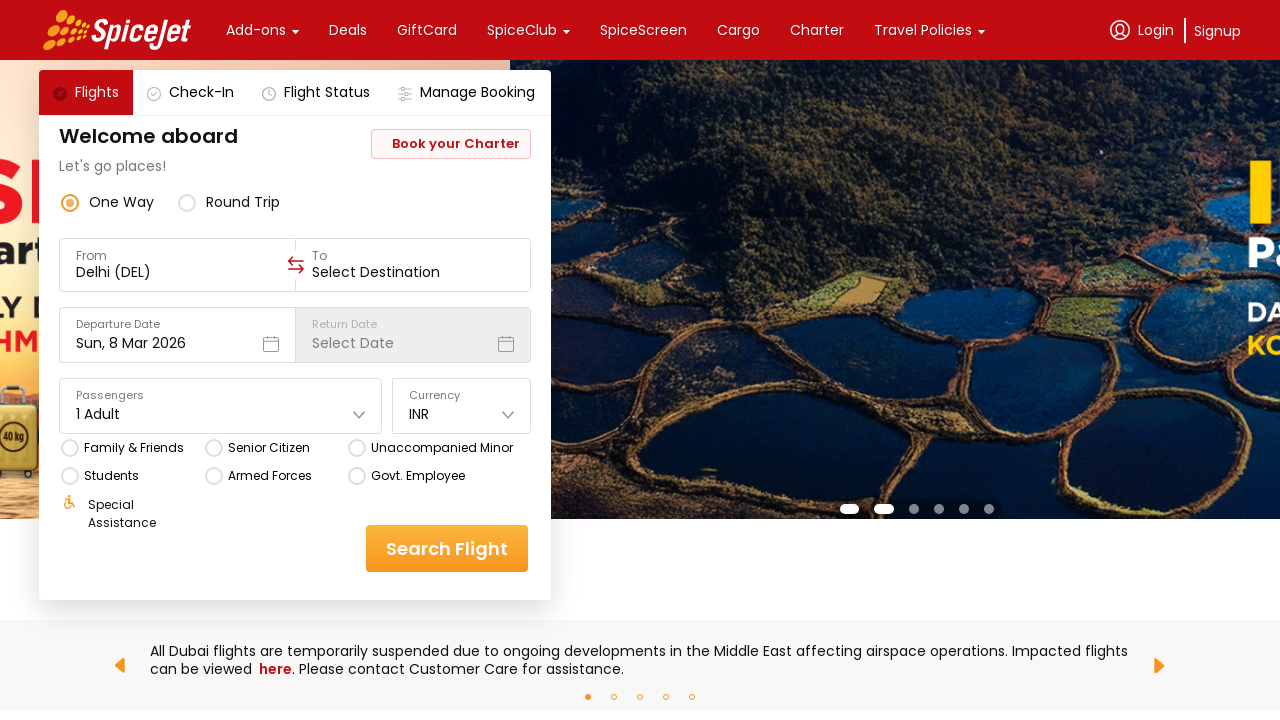

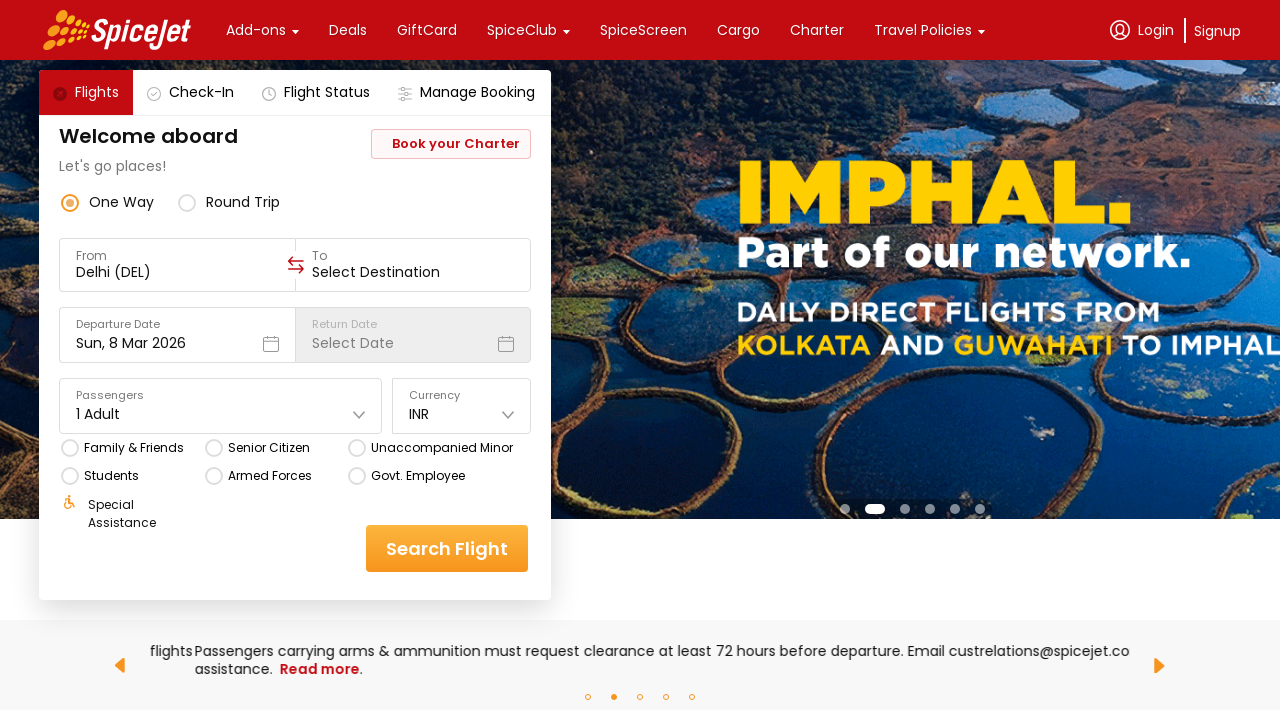